Tests container-restricted dragging by navigating to the Container Restriction tab and attempting to drag a parent-bounded element outside its container

Starting URL: https://demoqa.com/dragabble

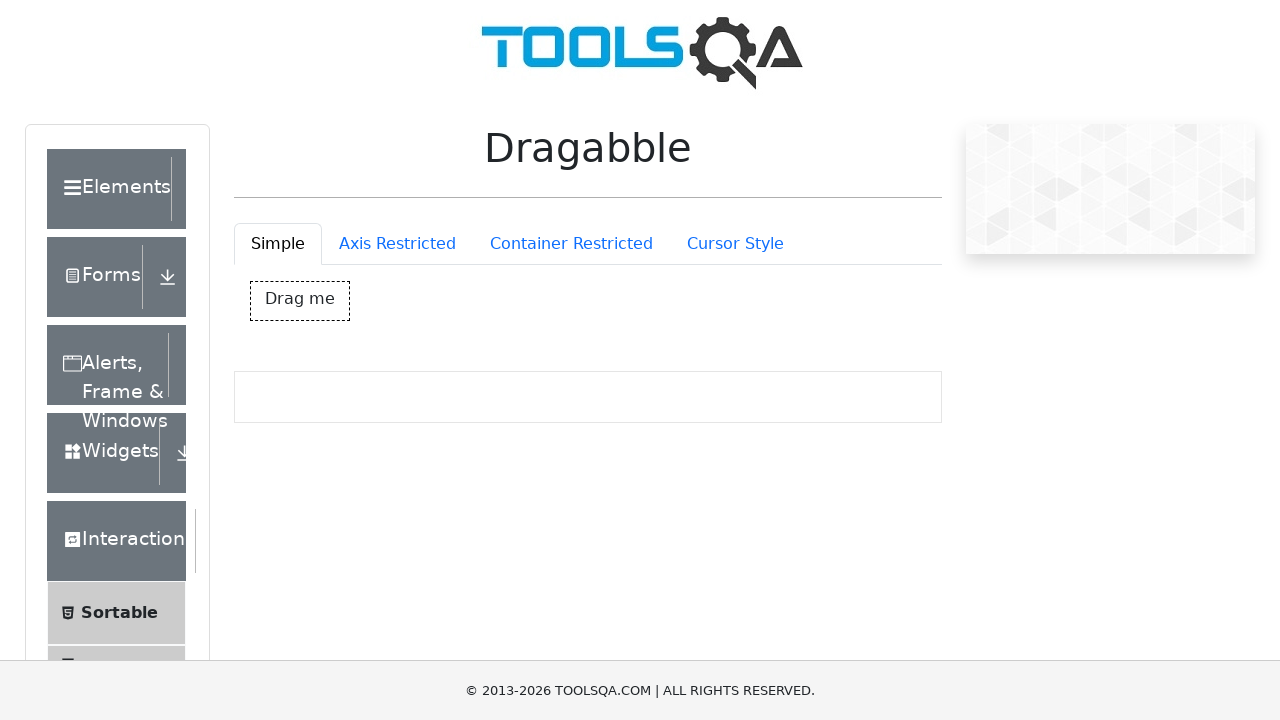

Clicked on Container Restriction tab at (571, 244) on #draggableExample-tab-containerRestriction
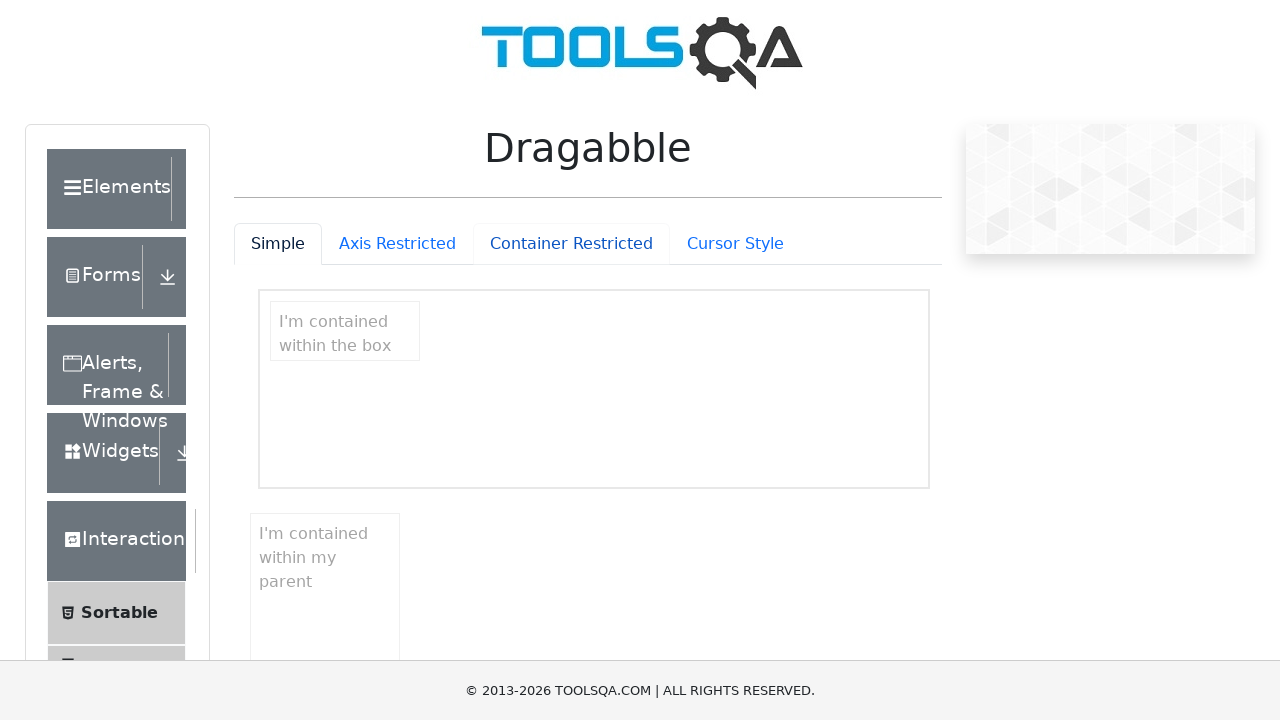

Container Restriction tab content loaded and became visible
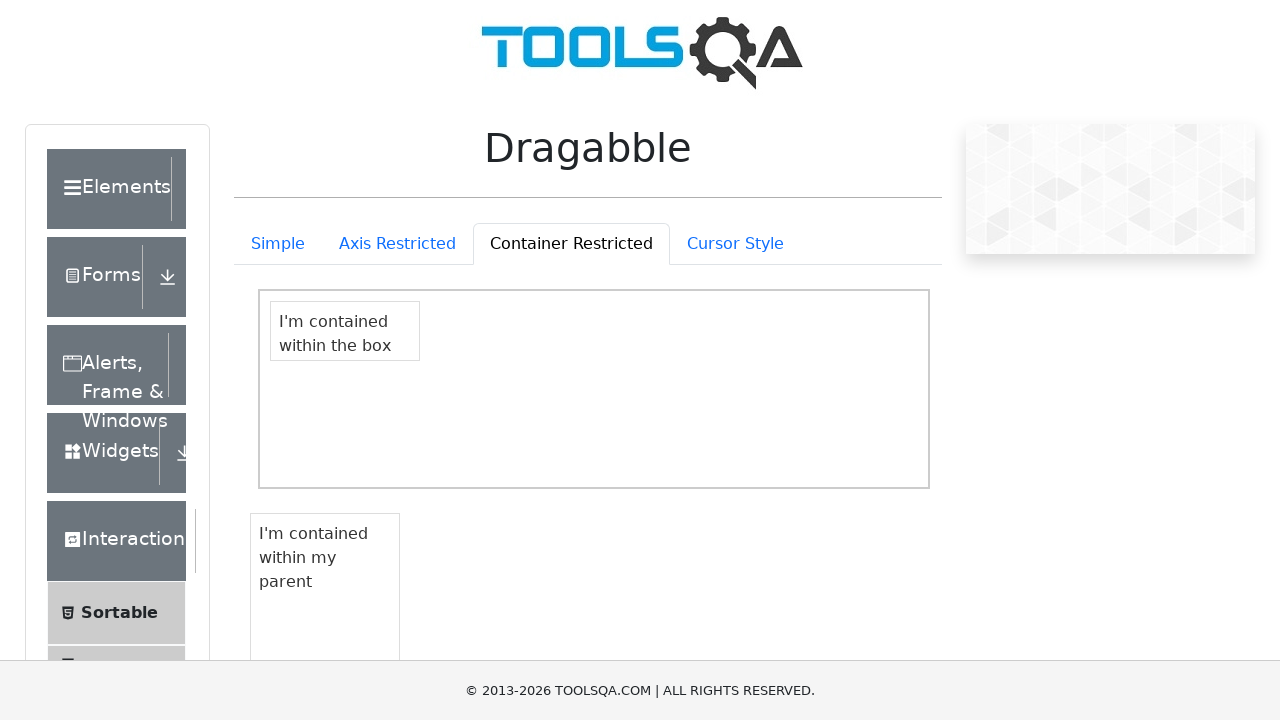

Located parent-bounded draggable element
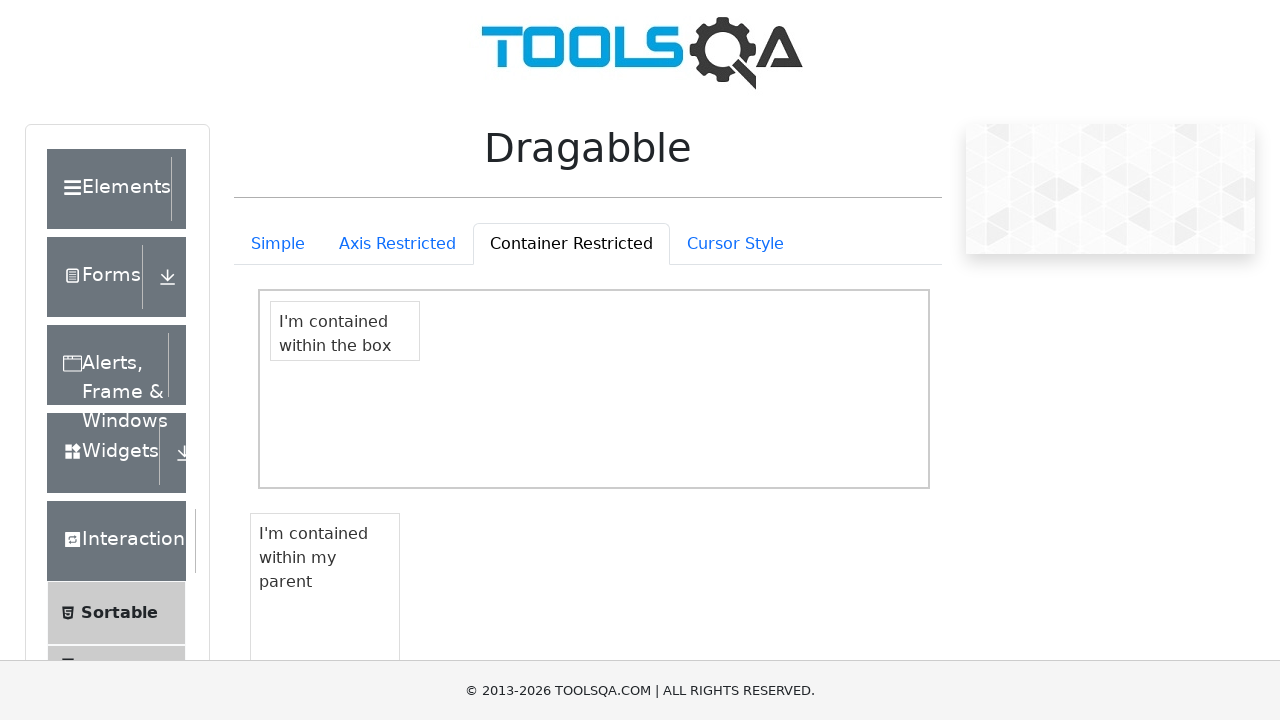

Located invalid drop location outside parent container
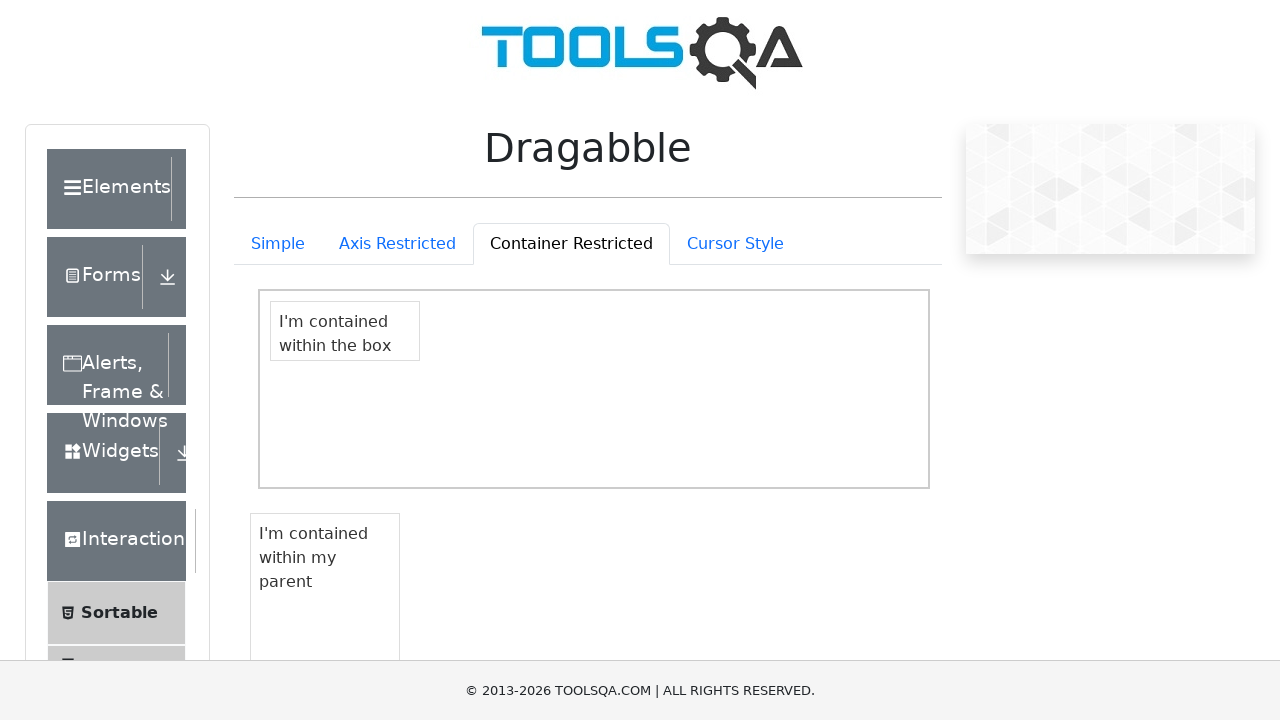

Attempted to drag parent-bounded element to location outside its container at (345, 331)
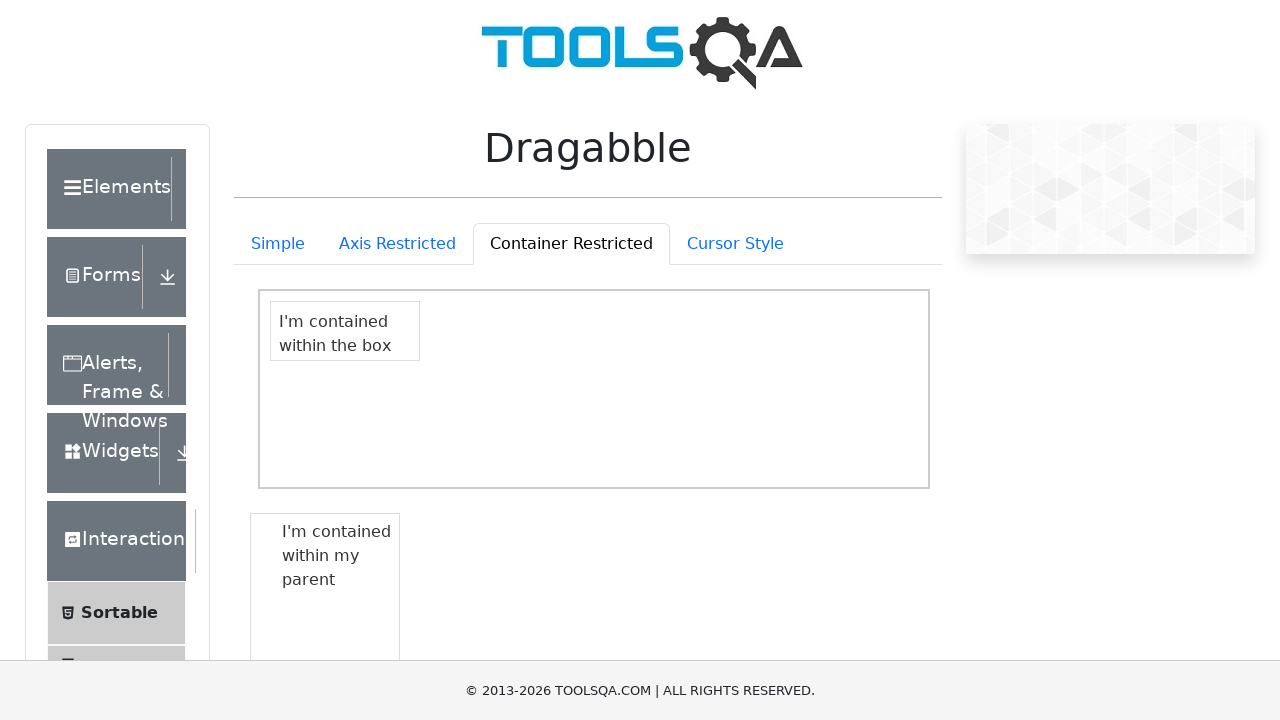

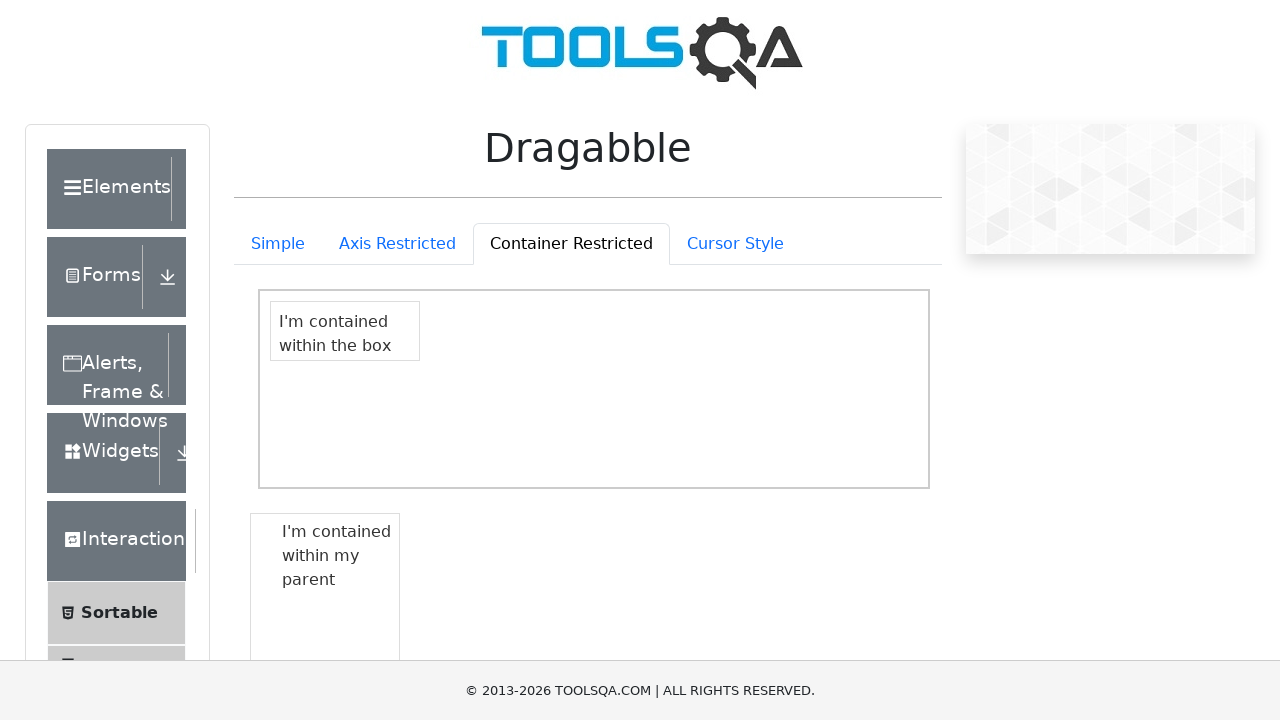